Tests the 'Everyday Money' mega menu by opening it and verifying all menu items are visible with correct links

Starting URL: https://www.ubank.com.au

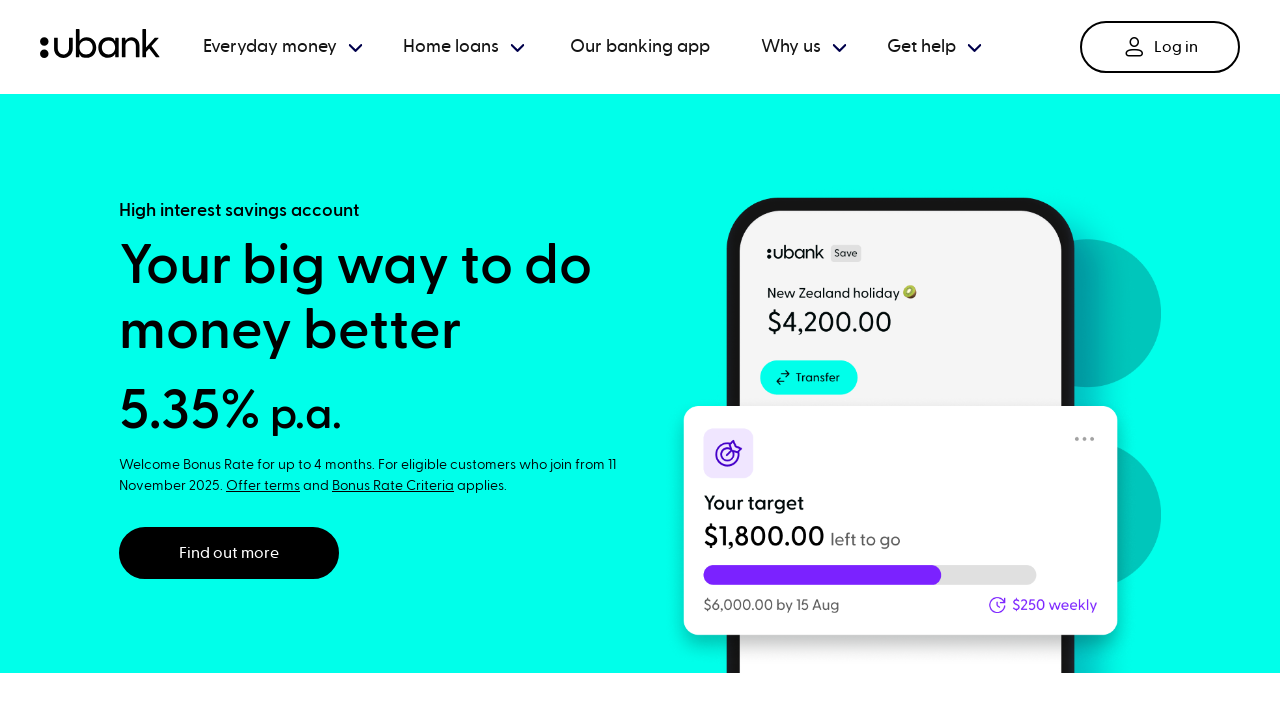

Clicked on 'Everyday money' menu link to open mega menu at (280, 47) on internal:role=link[name="Everyday money"i]
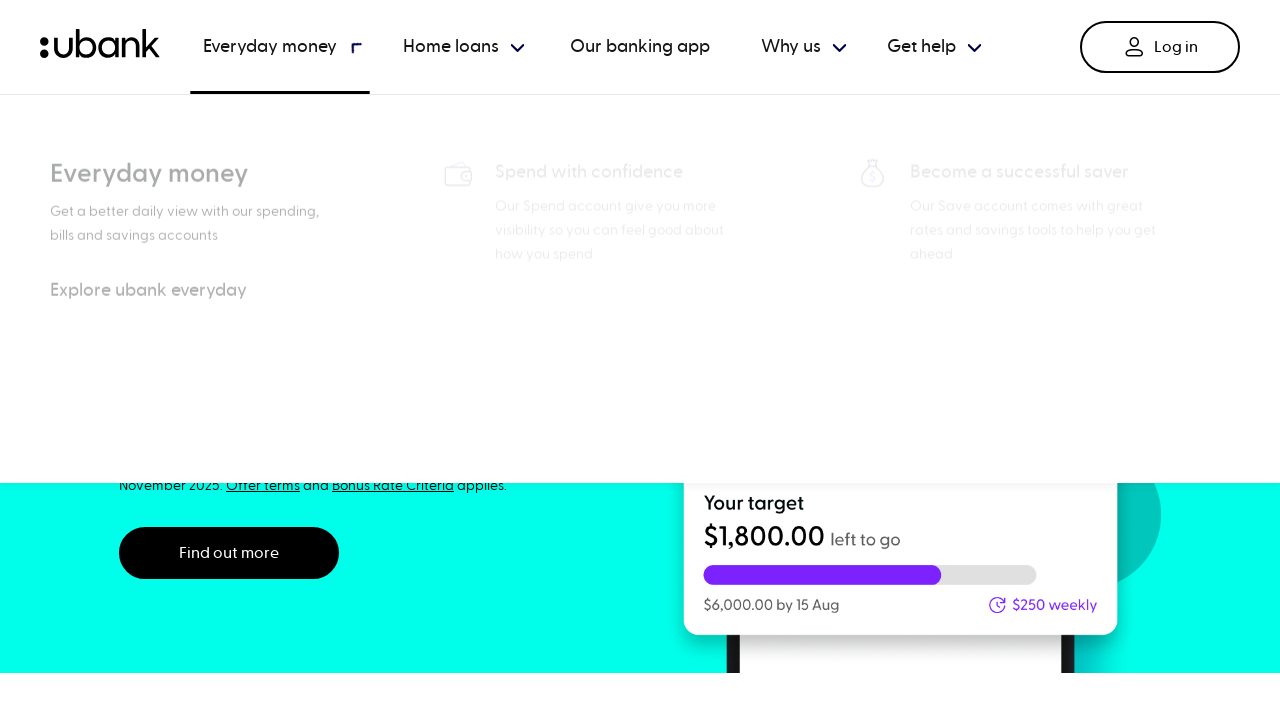

Mega menu content loaded and navigation headings are visible
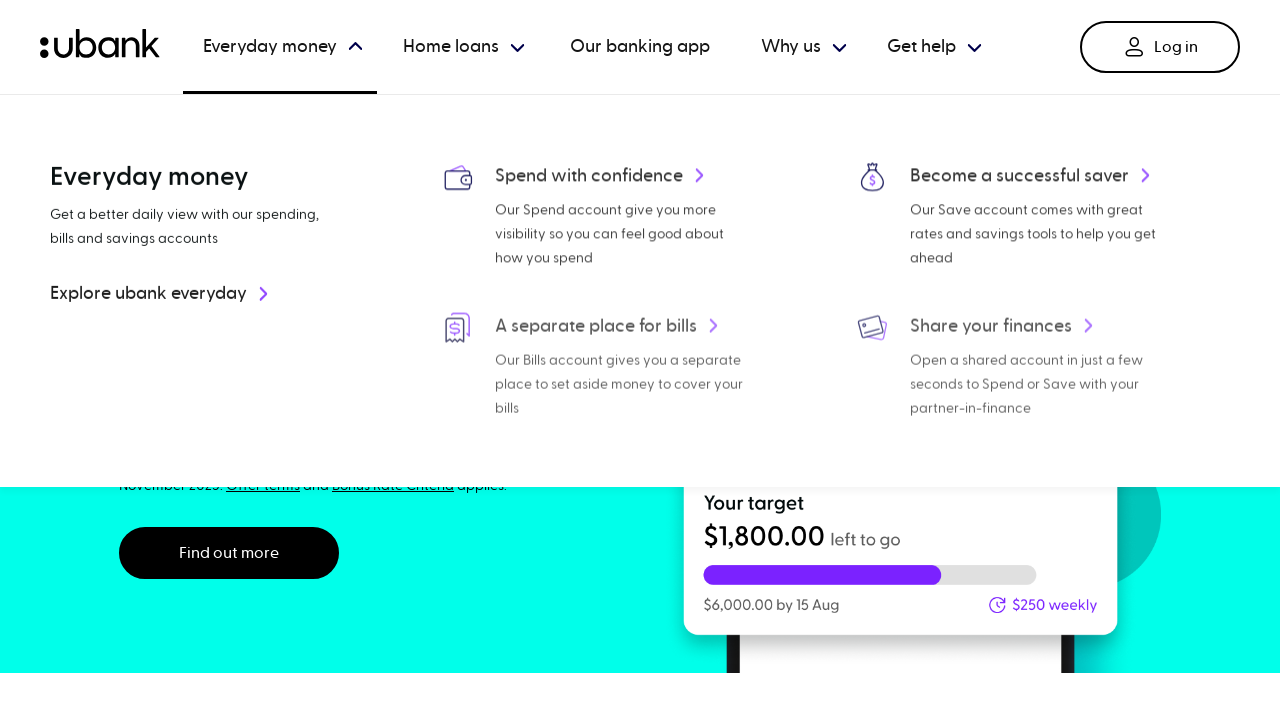

First menu item in column 2 is visible
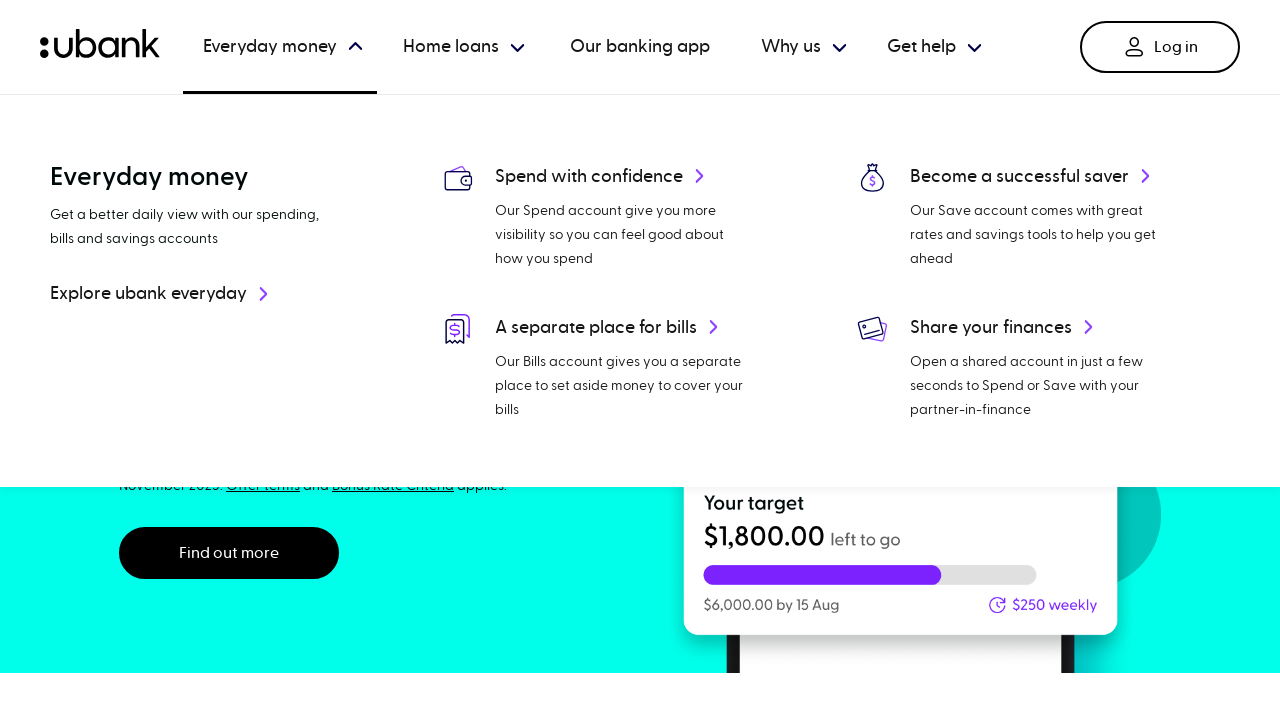

Second menu item in column 2 is visible
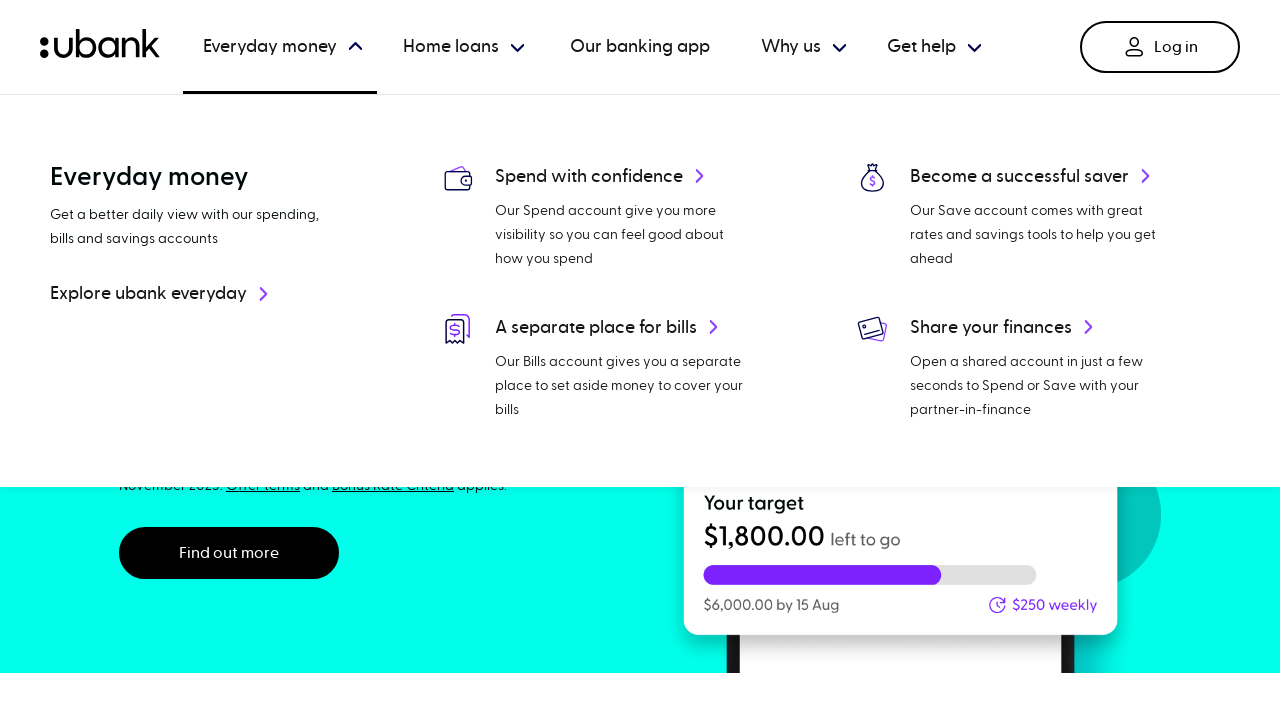

Third menu item in column 2 is visible
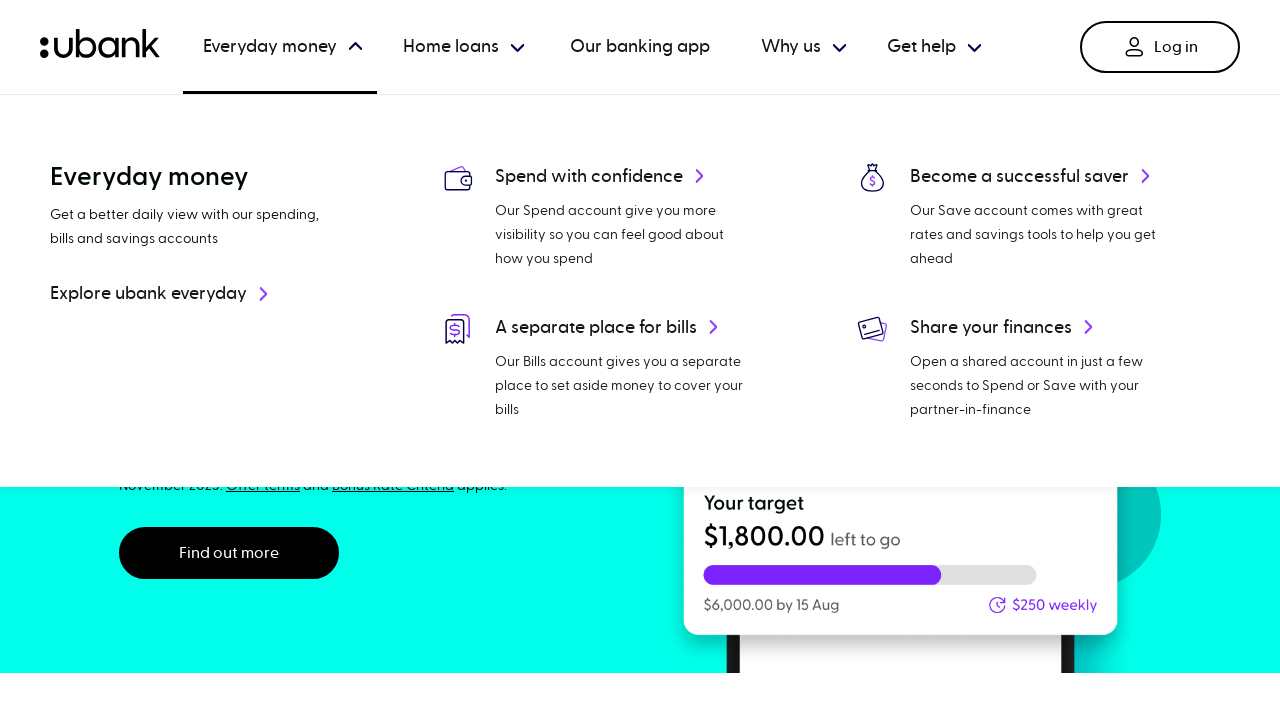

Fourth menu item in column 2 is visible
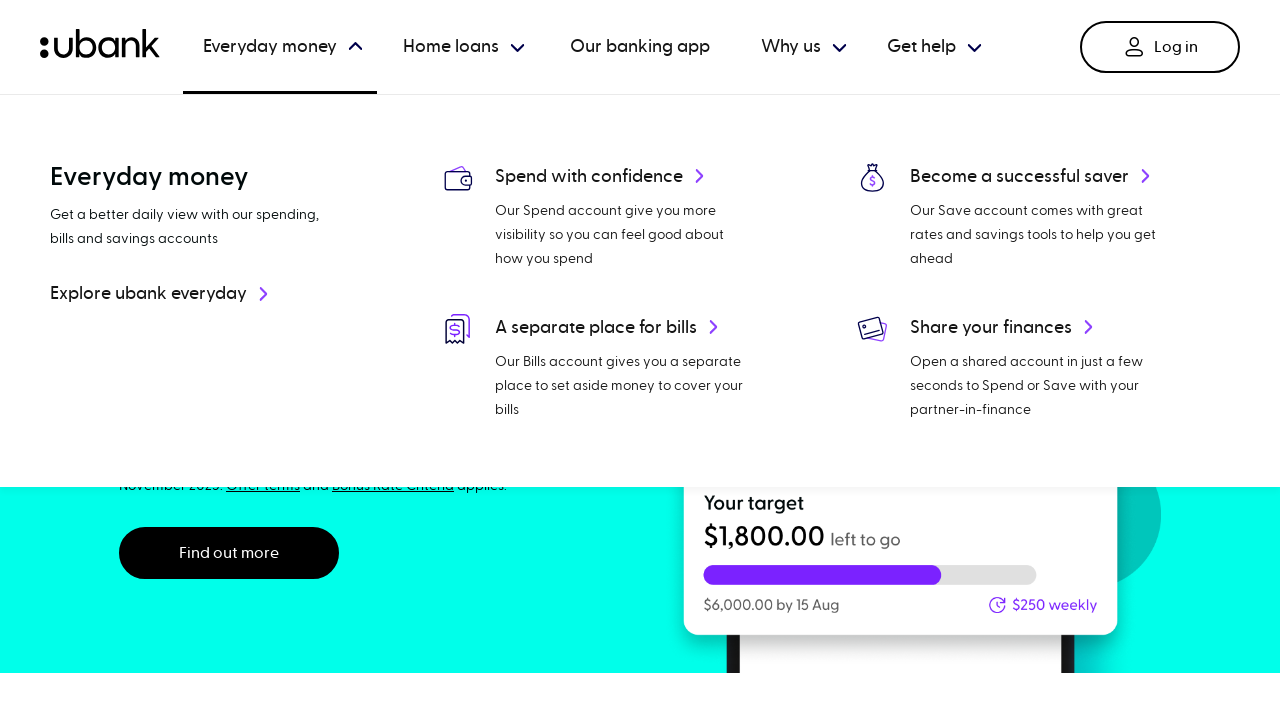

Clicked on 'Everyday money' menu link to close mega menu at (280, 47) on internal:role=link[name="Everyday money"i]
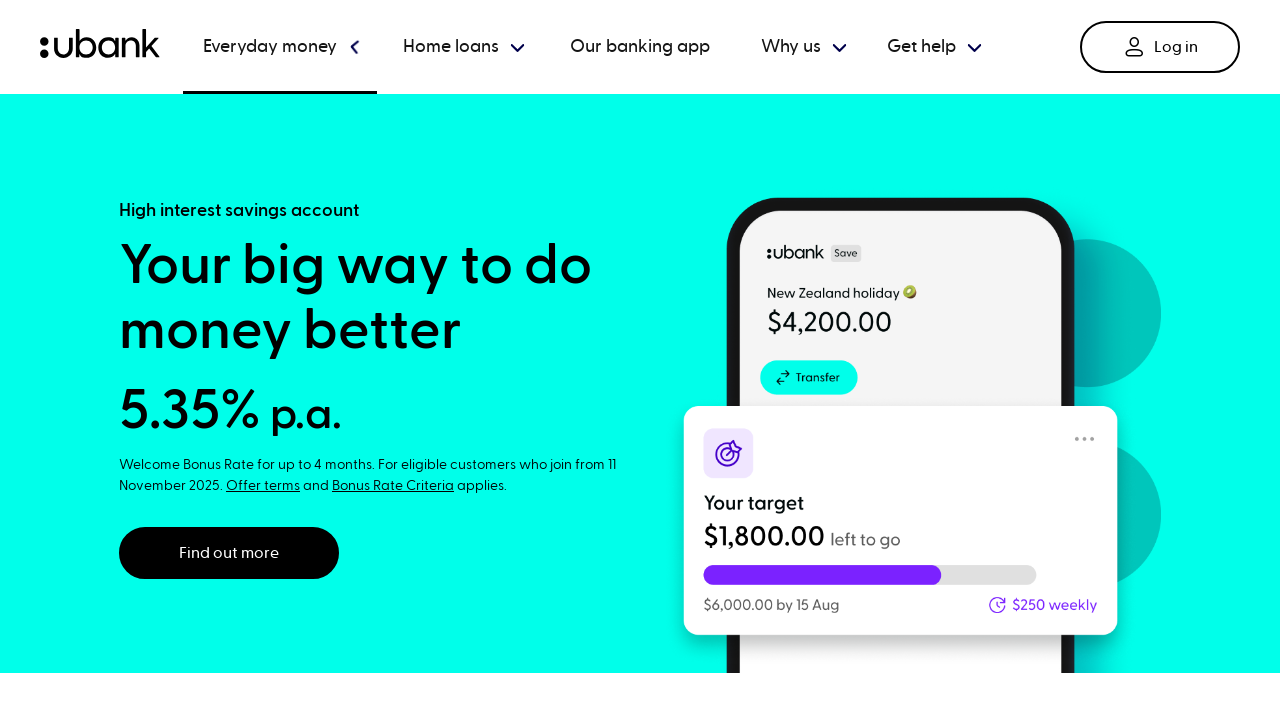

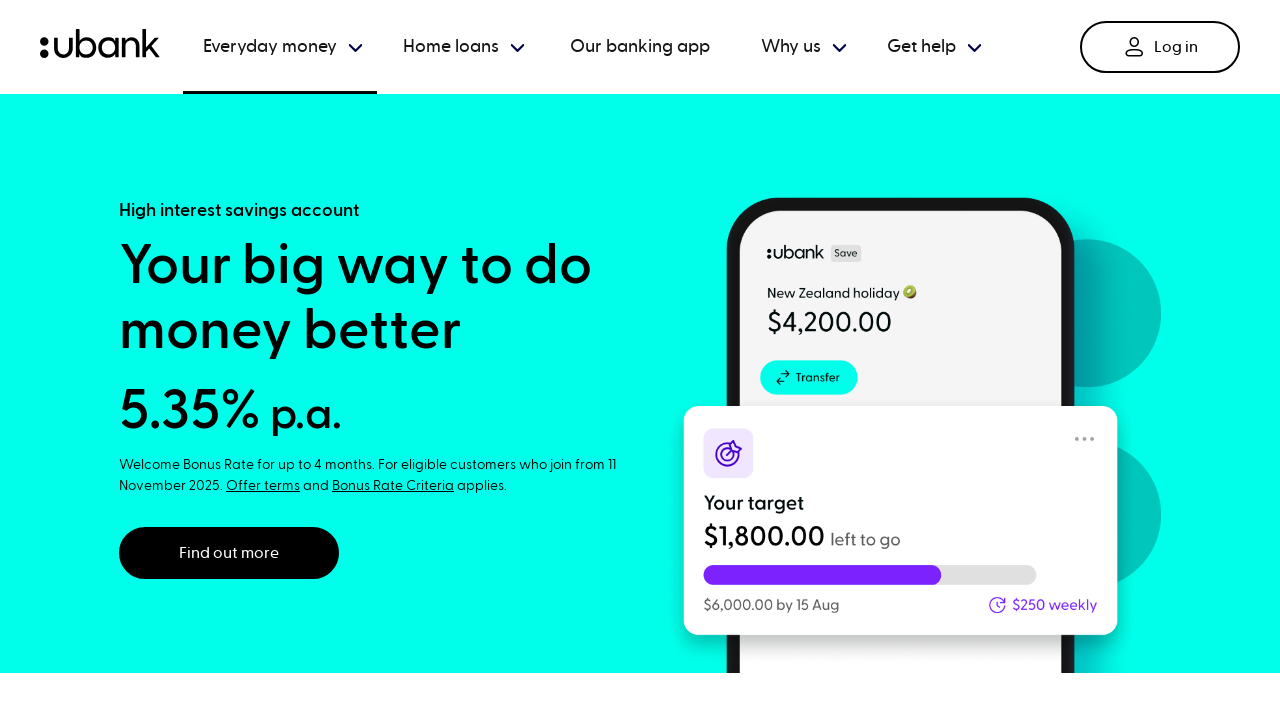